Tests handling of a JavaScript confirm dialog by dismissing it after clicking a button

Starting URL: https://letcode.in/alert

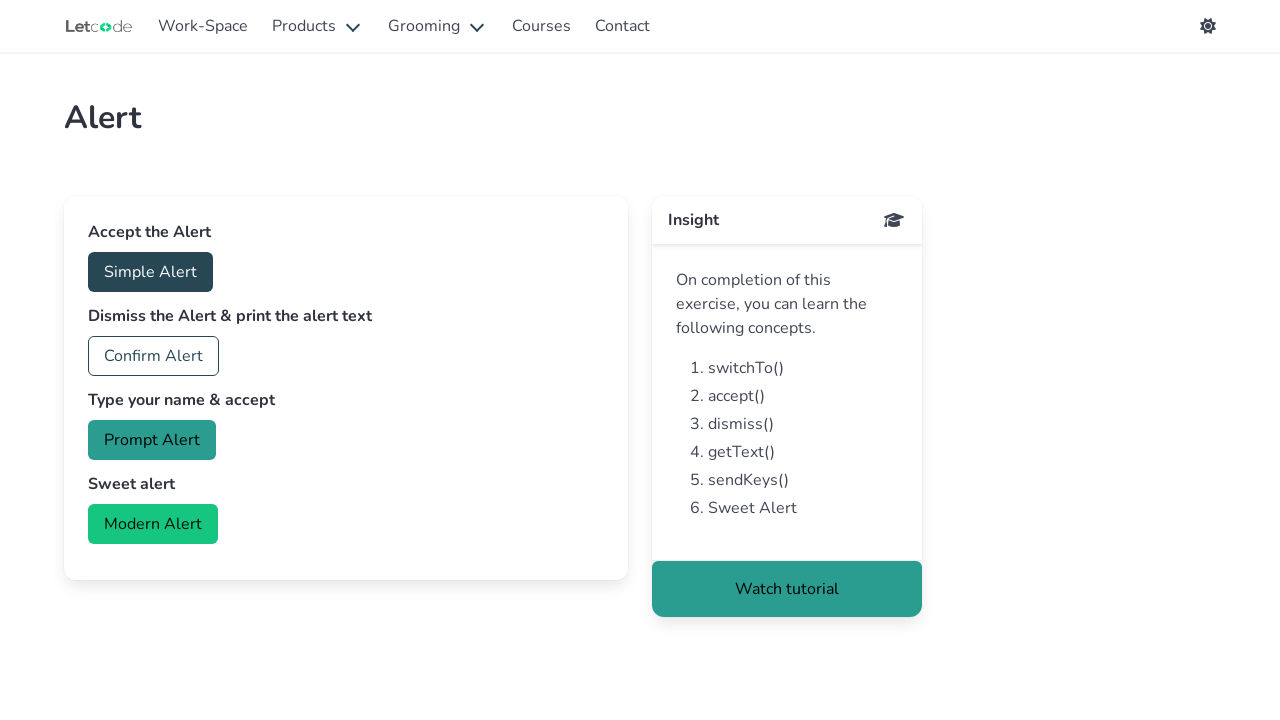

Set up dialog handler to dismiss confirm dialog
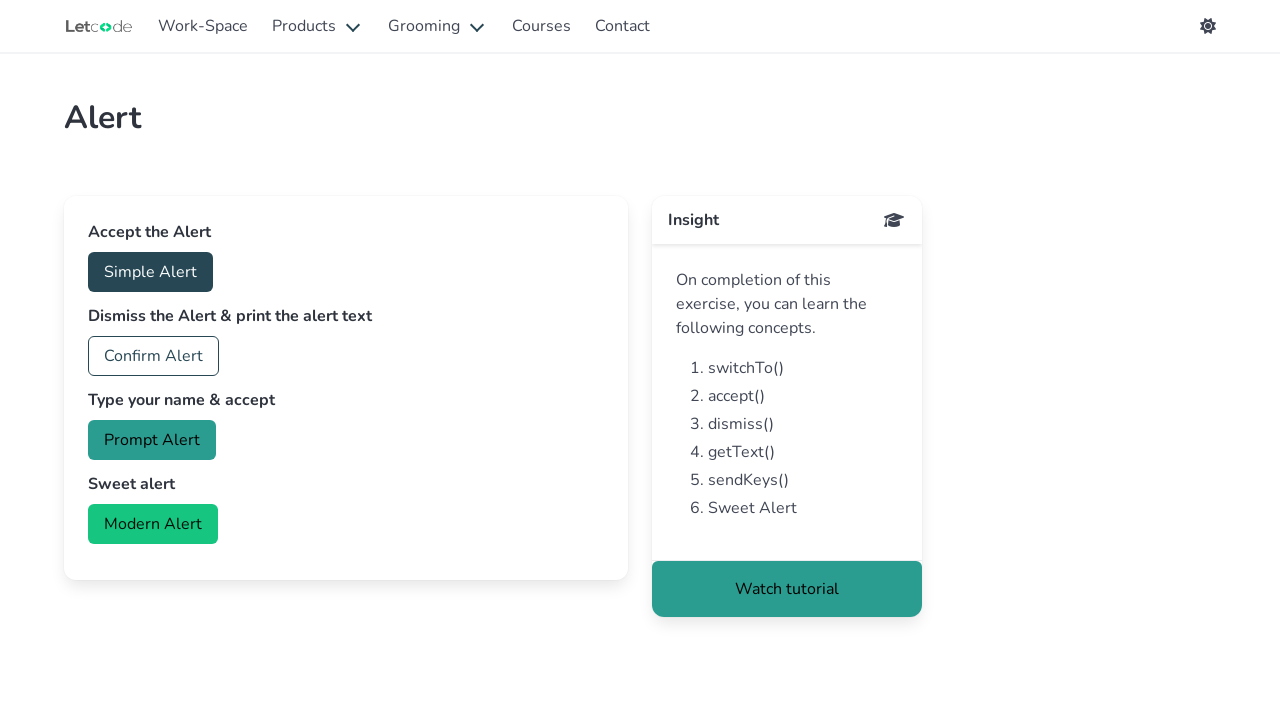

Clicked confirm button to trigger JavaScript dialog at (154, 356) on #confirm
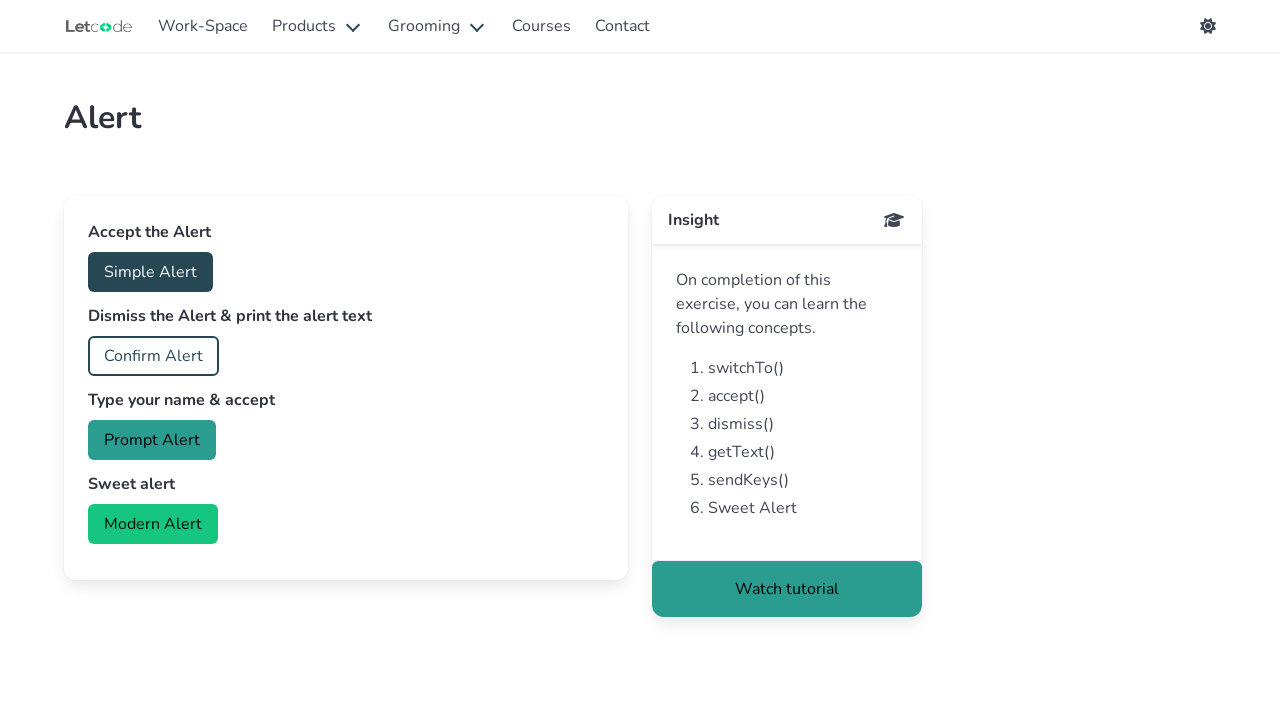

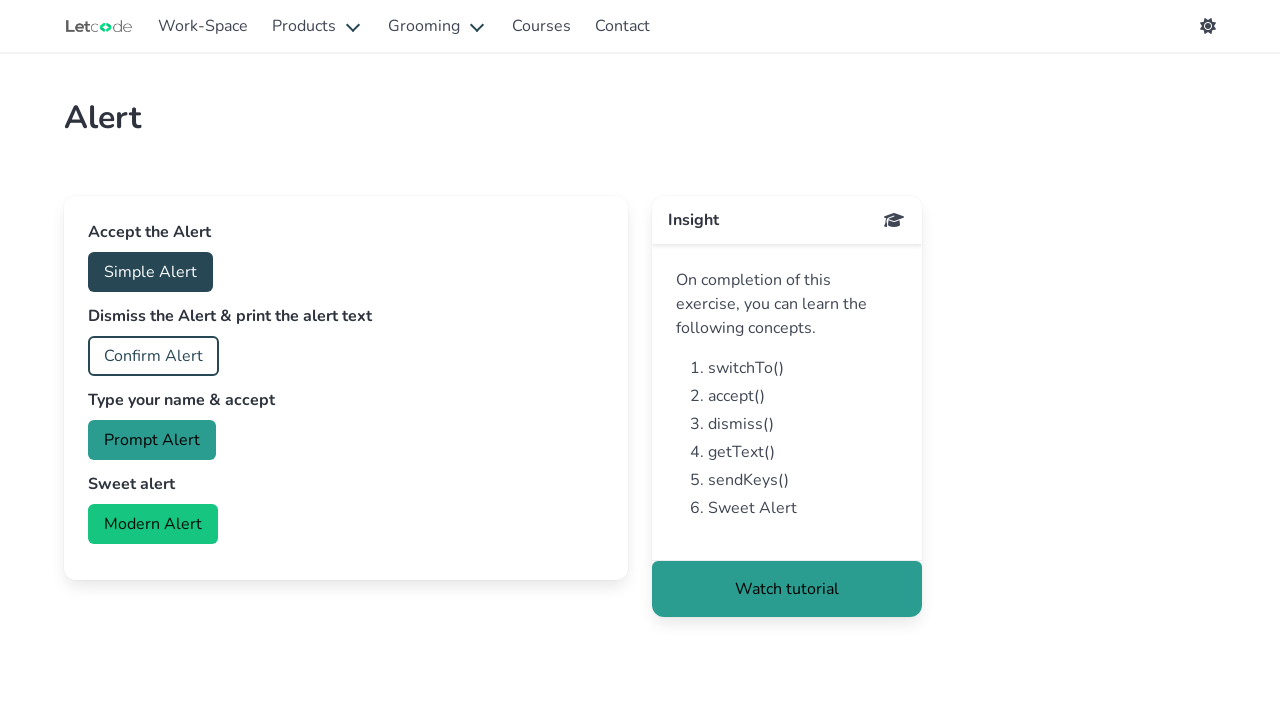